Tests drag and drop action by dragging 'box A' element onto 'box B' element

Starting URL: https://crossbrowsertesting.github.io/drag-and-drop

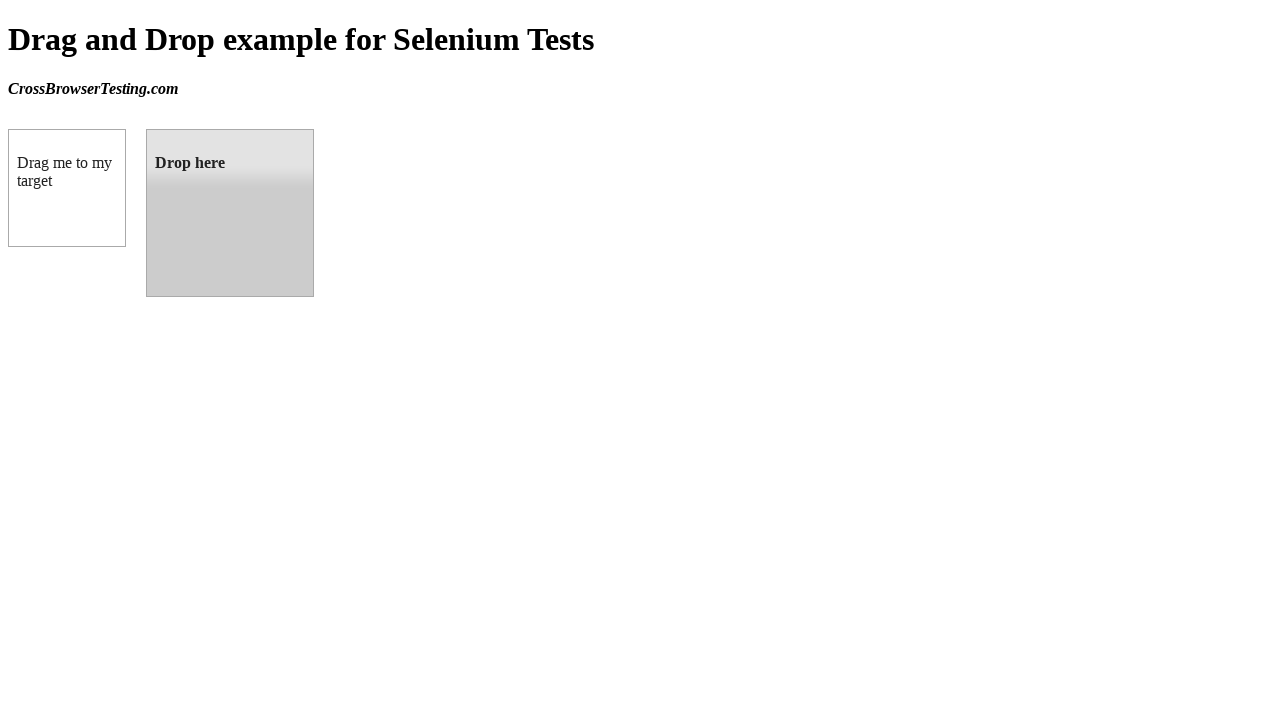

Navigated to drag and drop test page
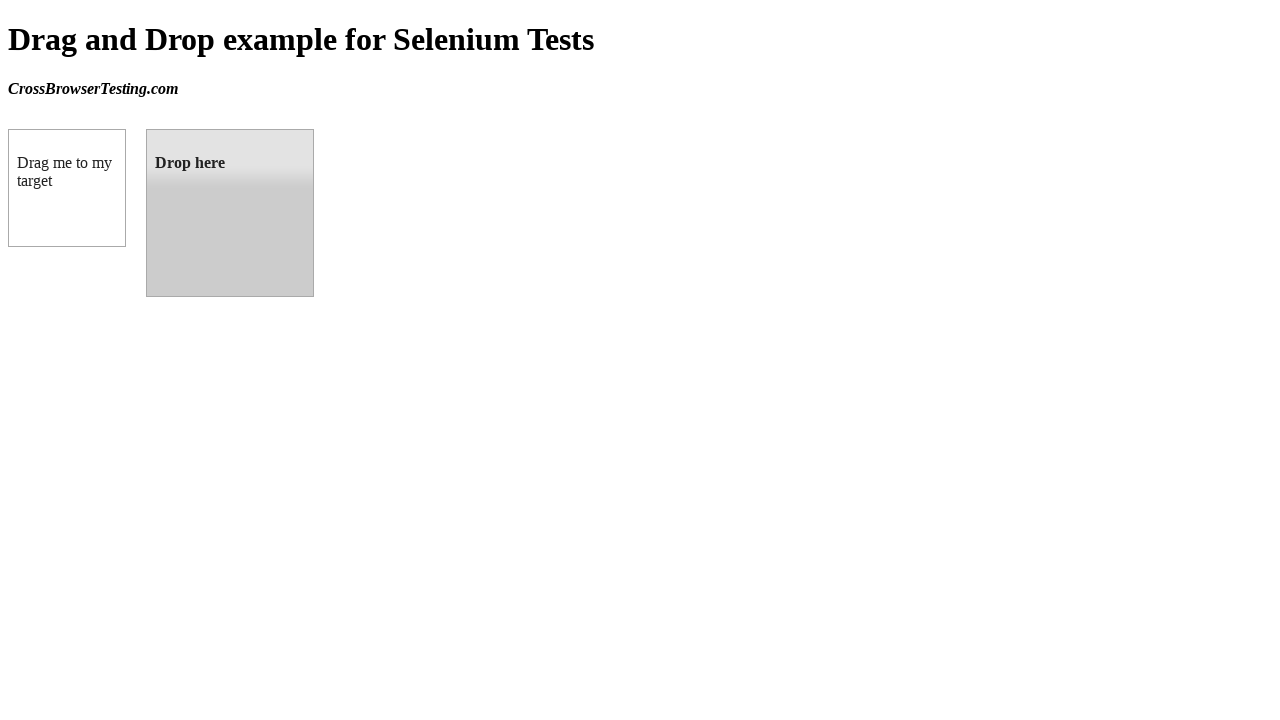

Located 'box A' (draggable) element
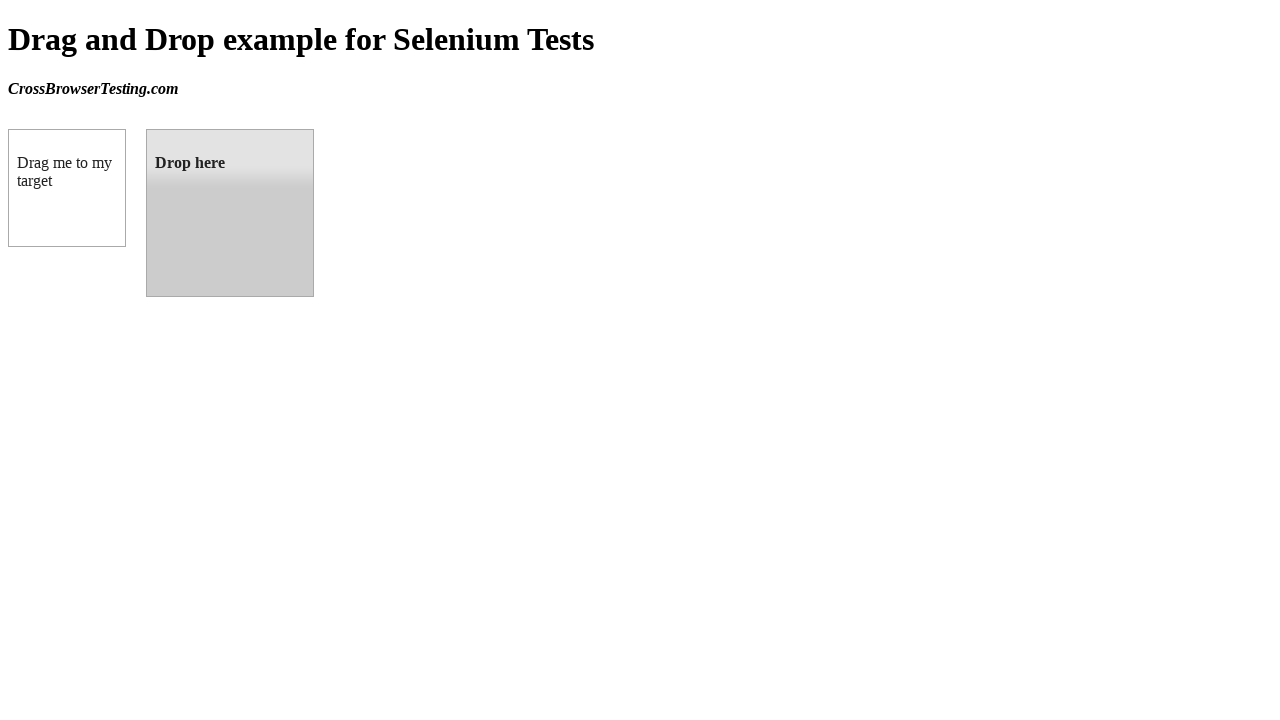

Located 'box B' (droppable) element
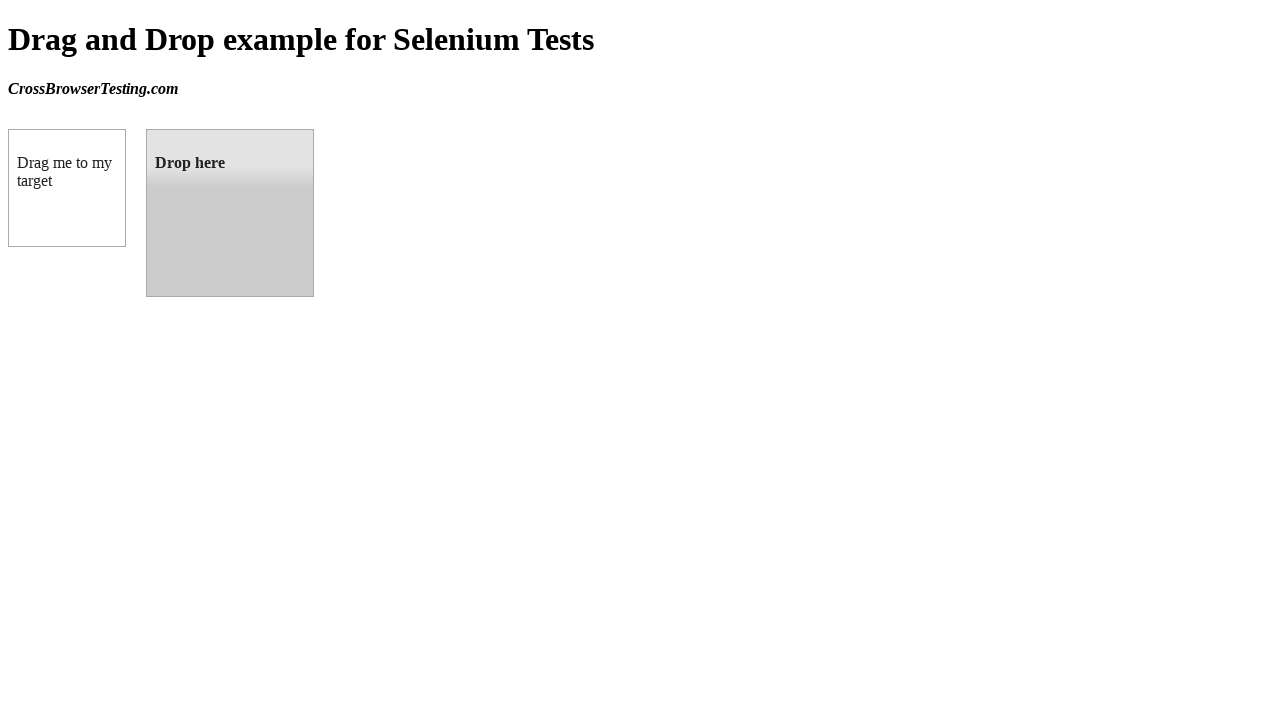

Dragged 'box A' onto 'box B' successfully at (230, 213)
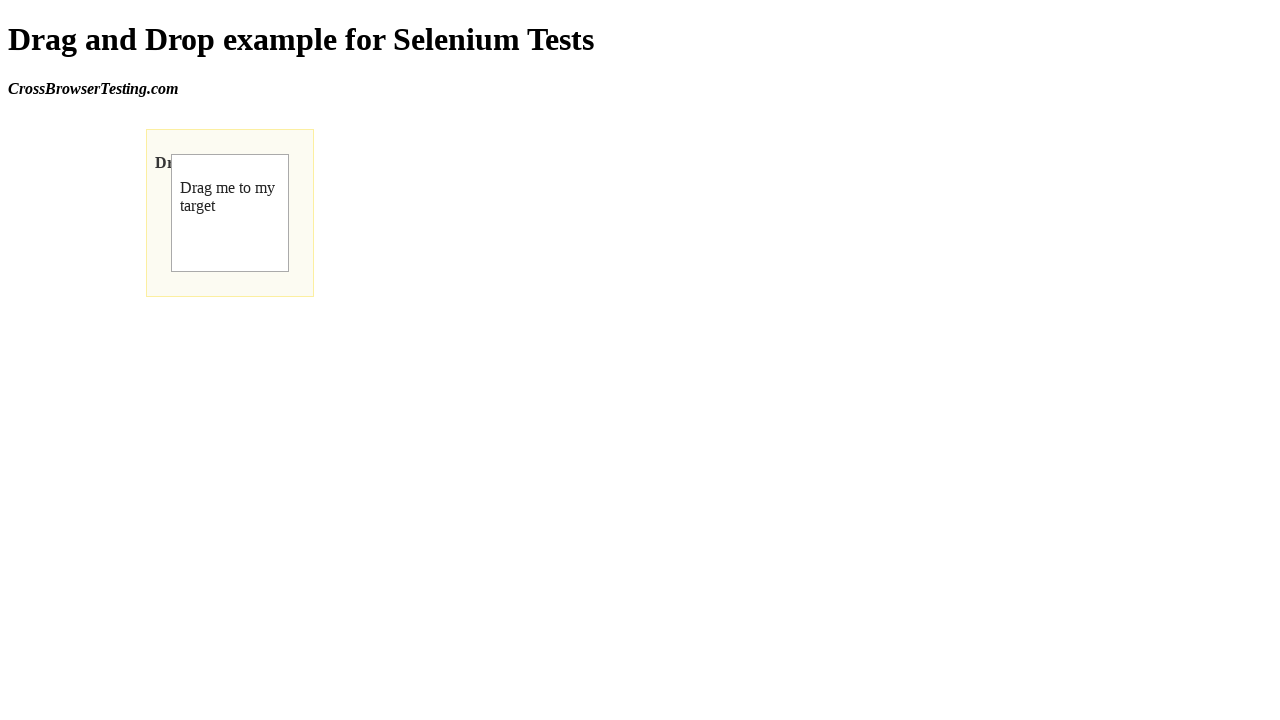

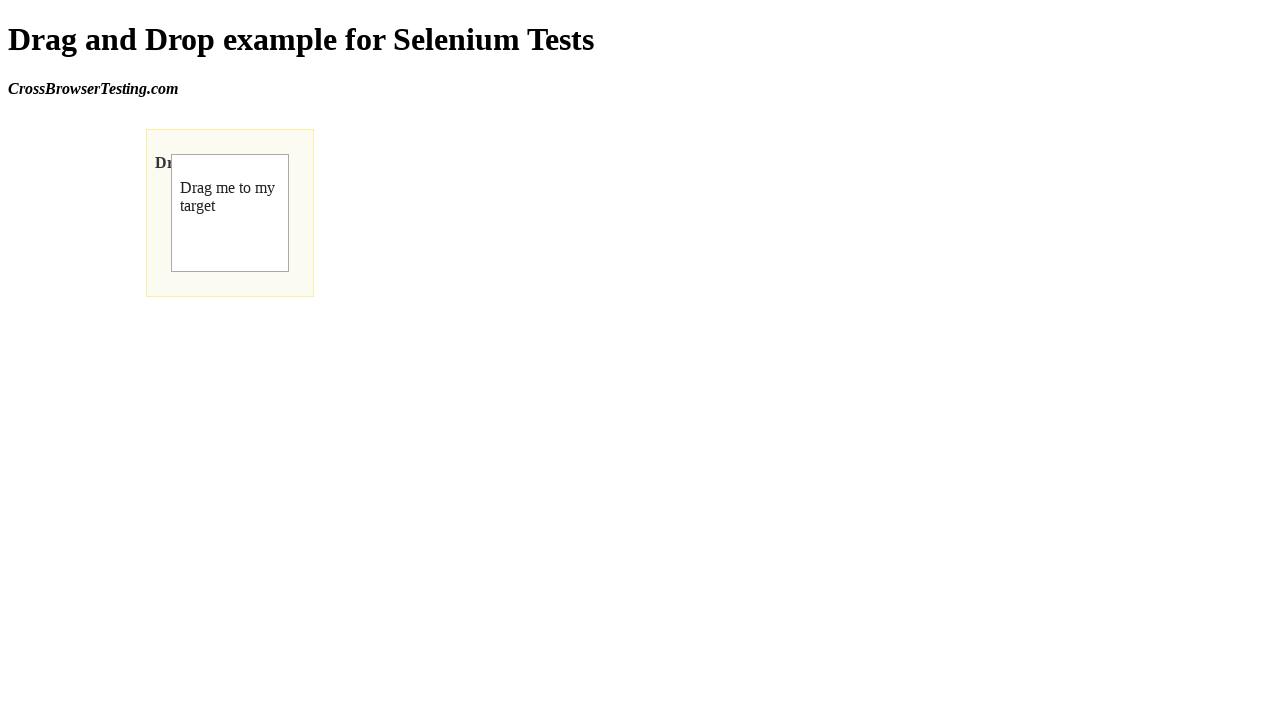